Tests filling a name field and clicking the alert button, then accepting the alert dialog

Starting URL: https://codenboxautomationlab.com/practice/

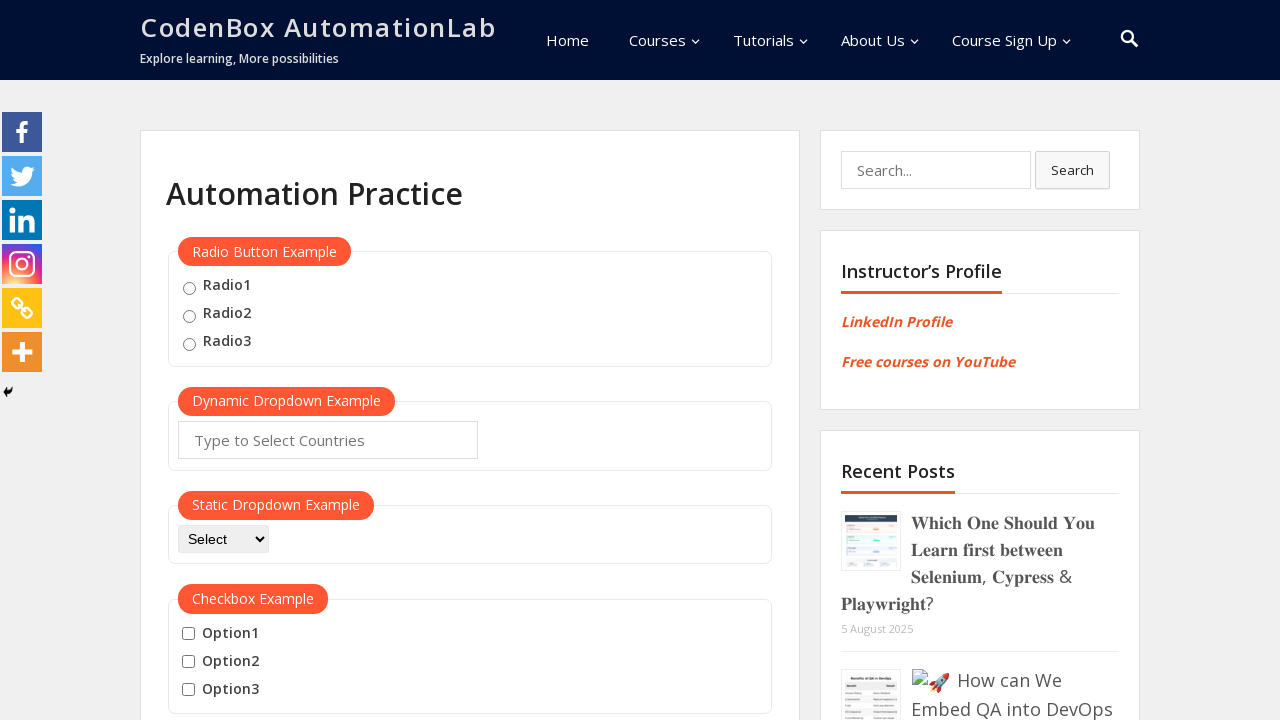

Filled name field with 'JohnDoe' on #name
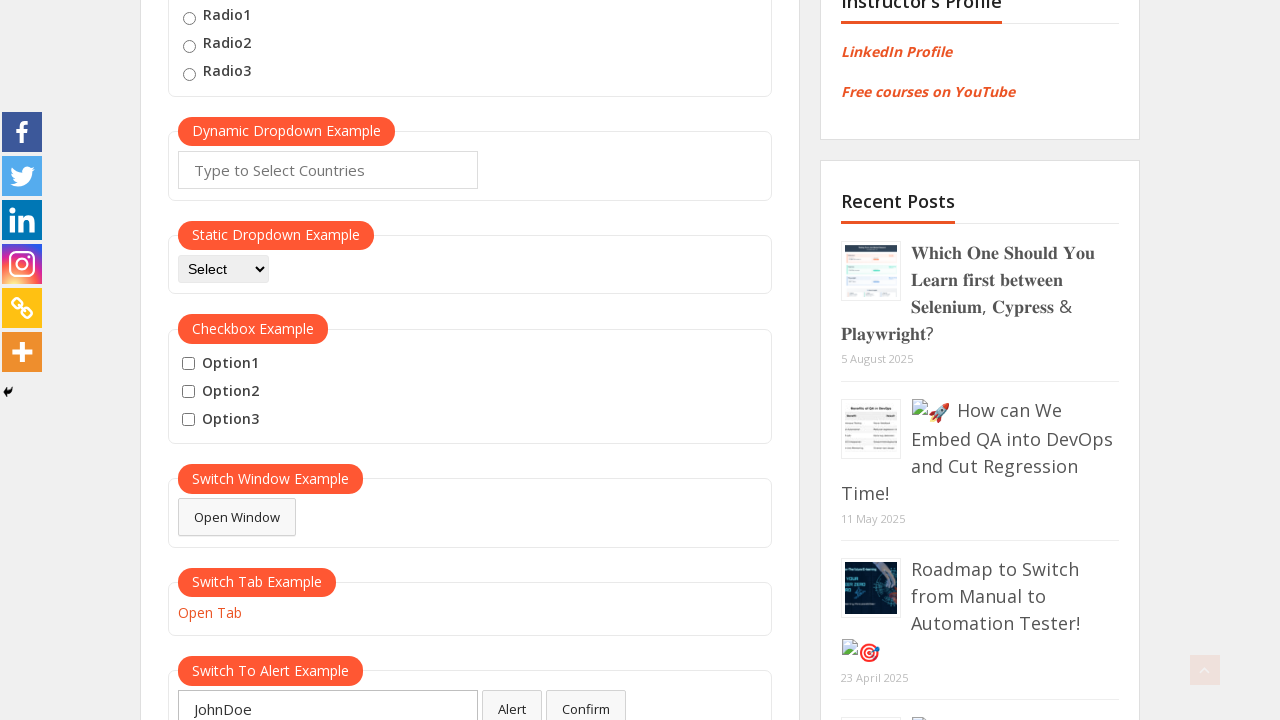

Set up alert dialog handler to accept dialogs
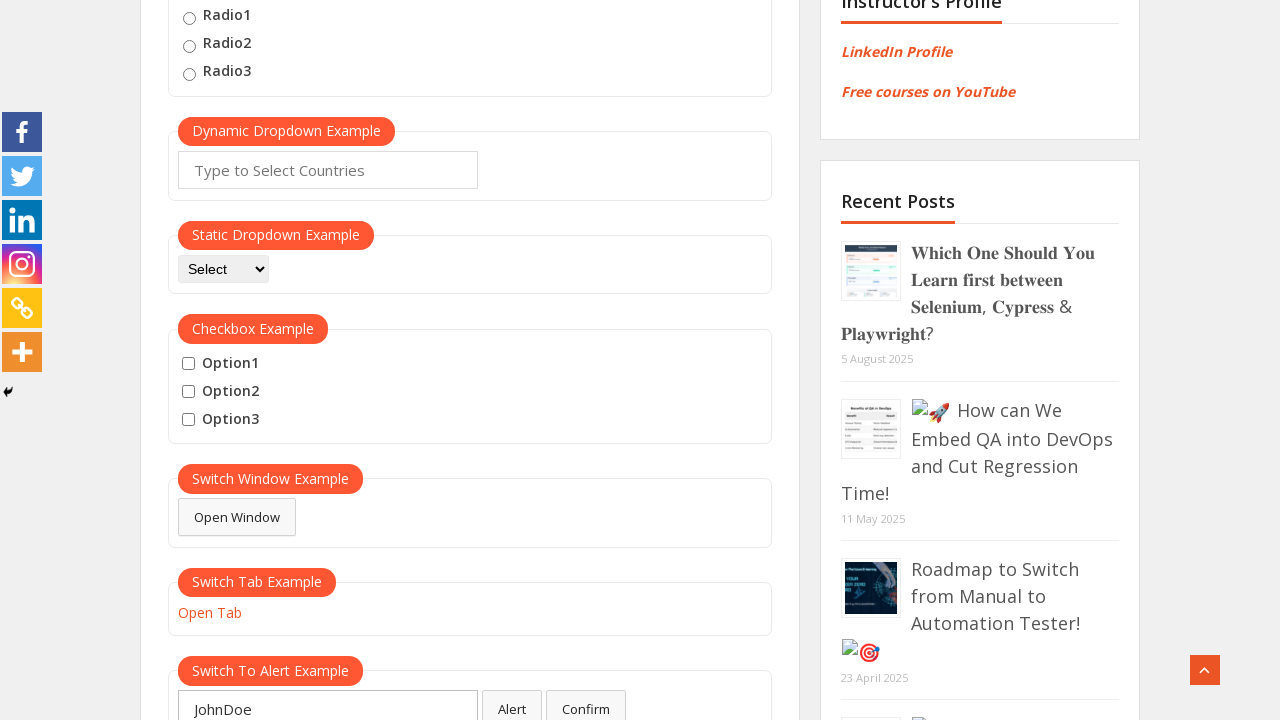

Clicked alert button to trigger dialog at (512, 701) on #alertbtn
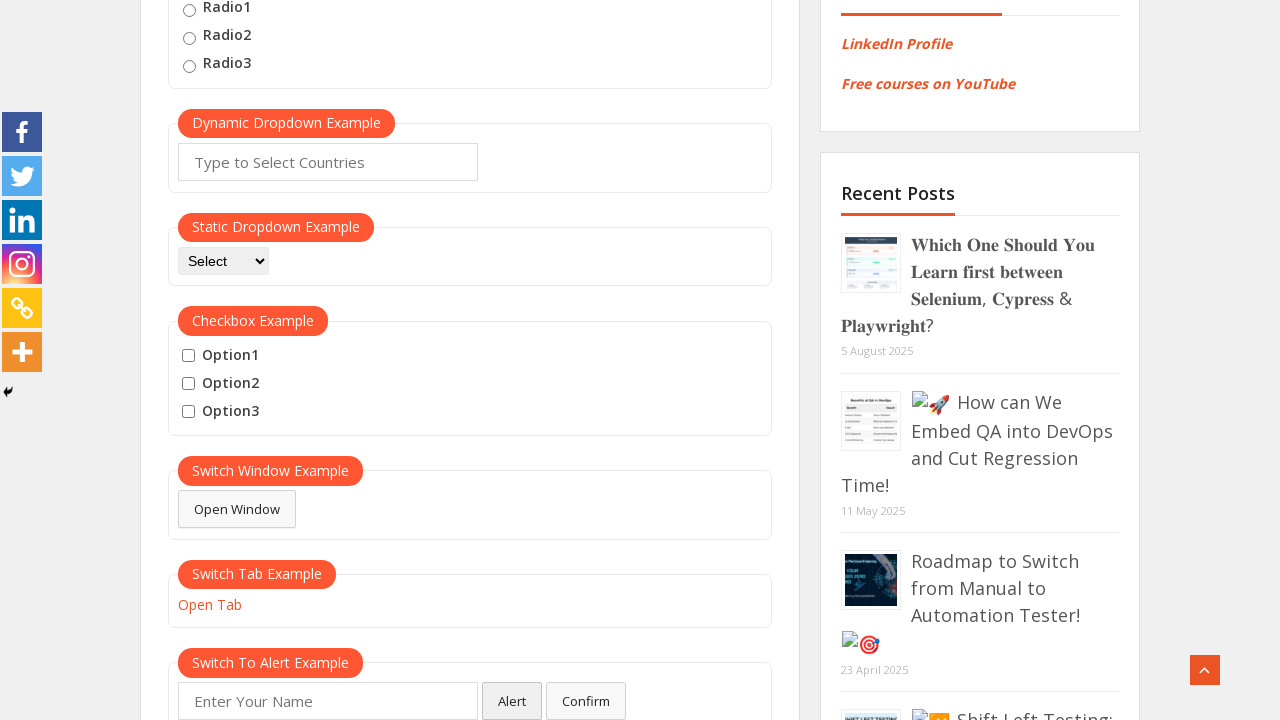

Waited 500ms for dialog to complete
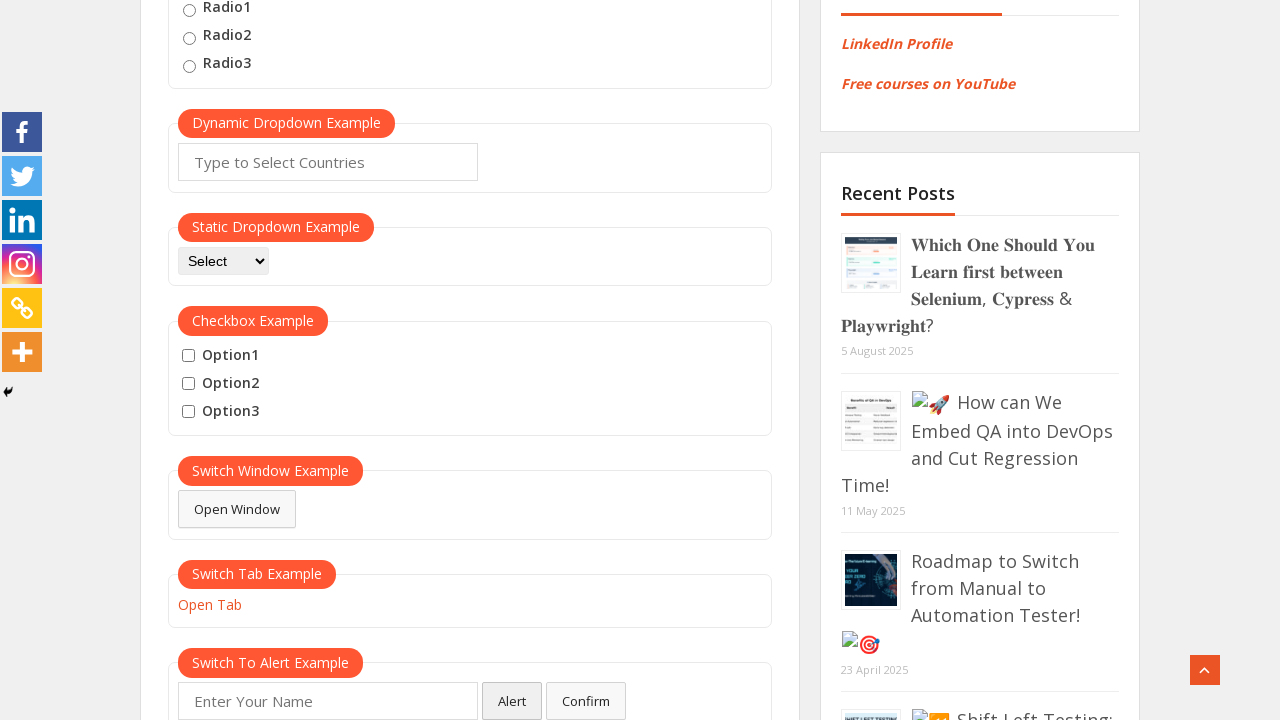

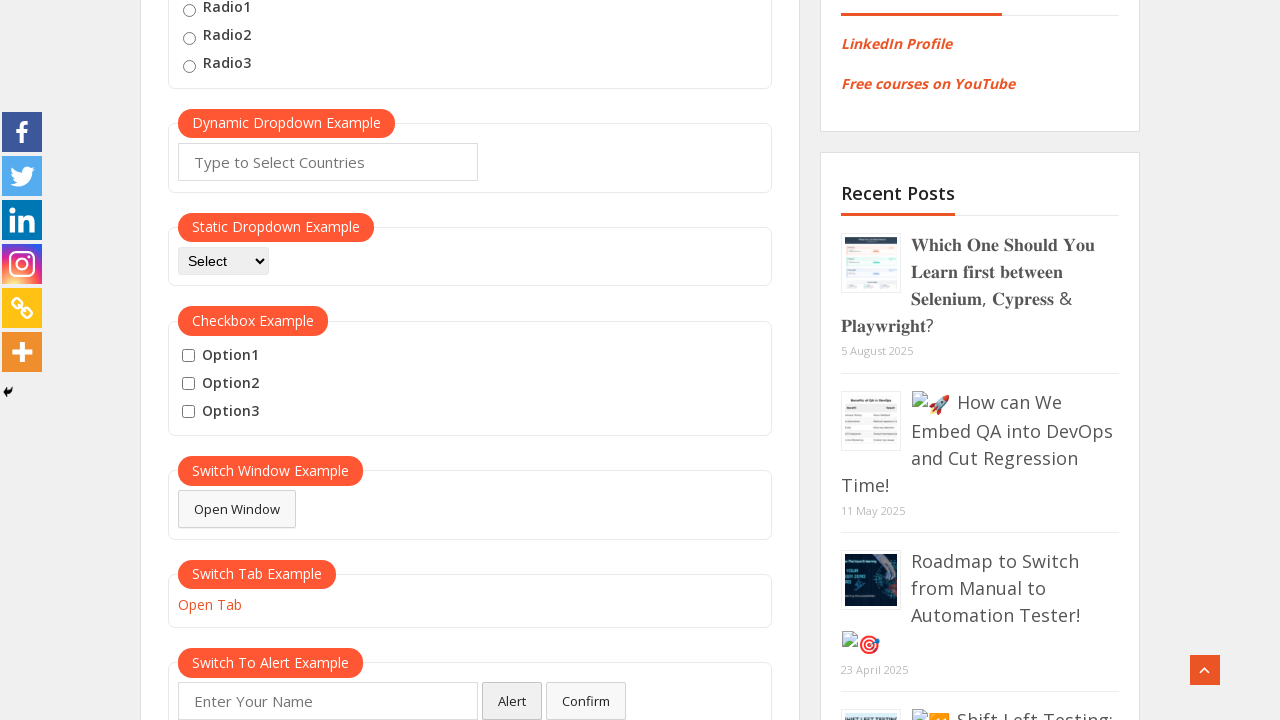